Simple navigation test that loads the Vertafore website homepage

Starting URL: https://www.vertafore.com

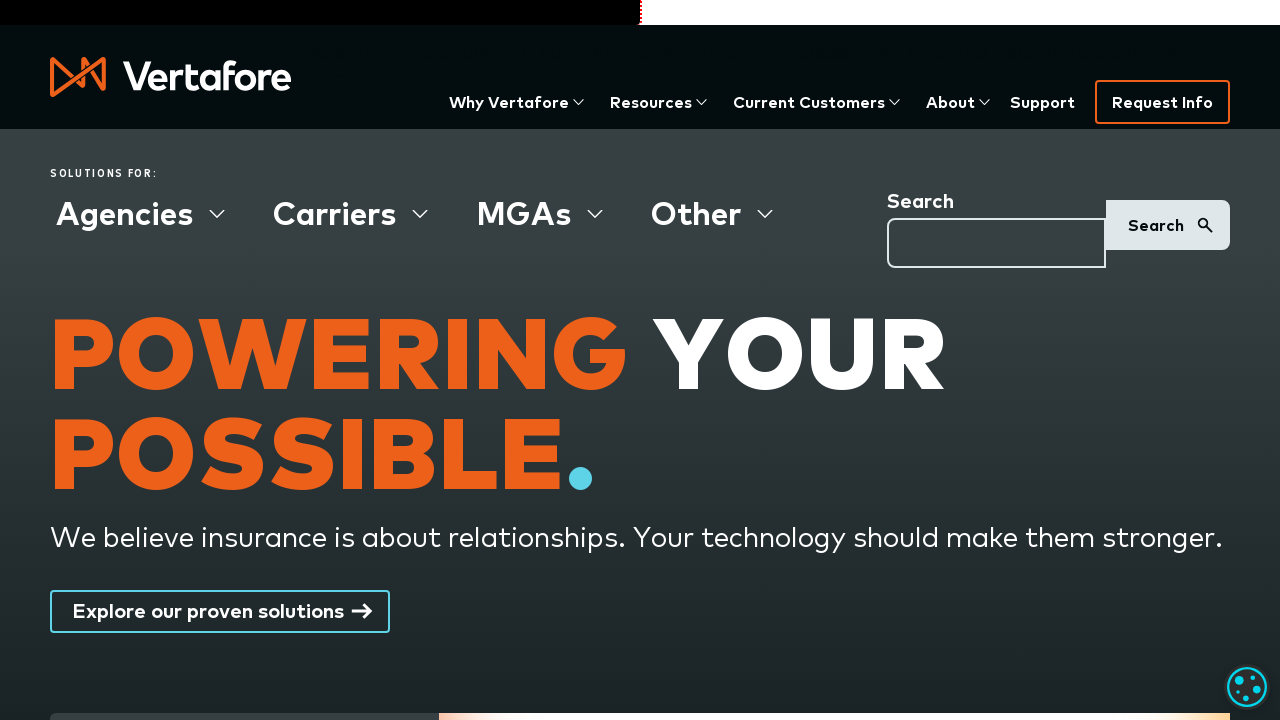

Waited for Vertafore homepage to load (domcontentloaded state)
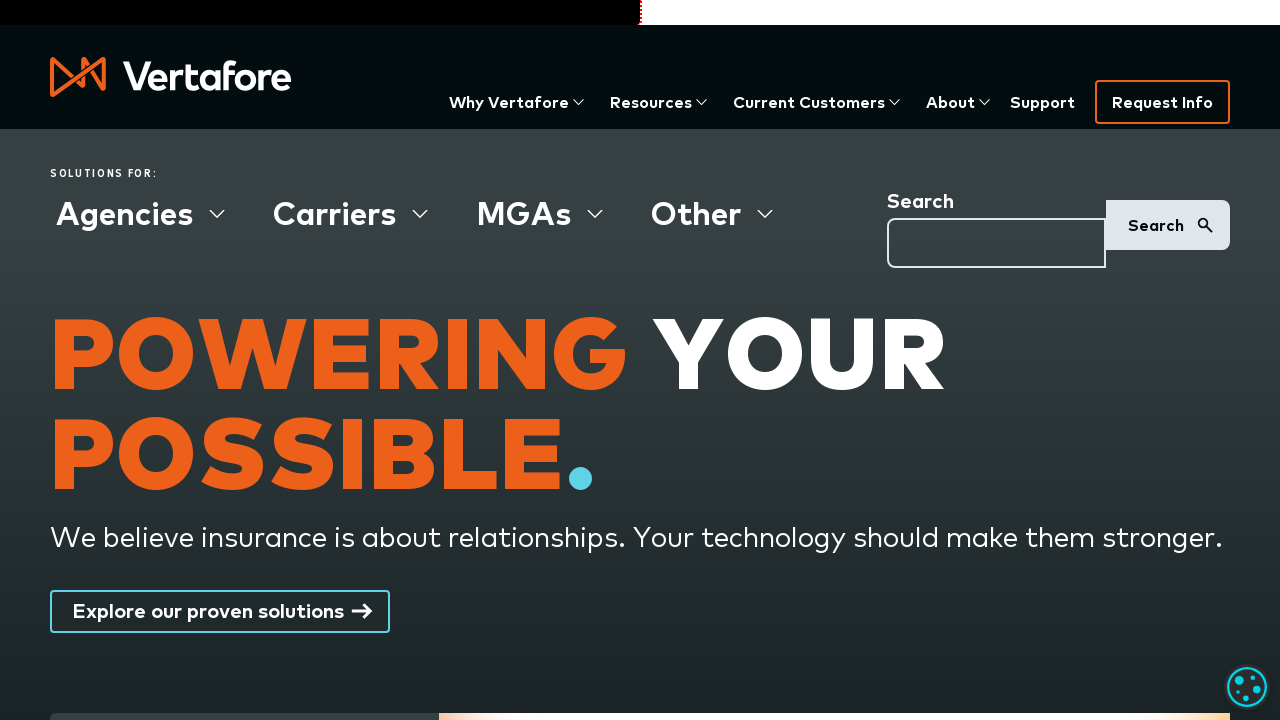

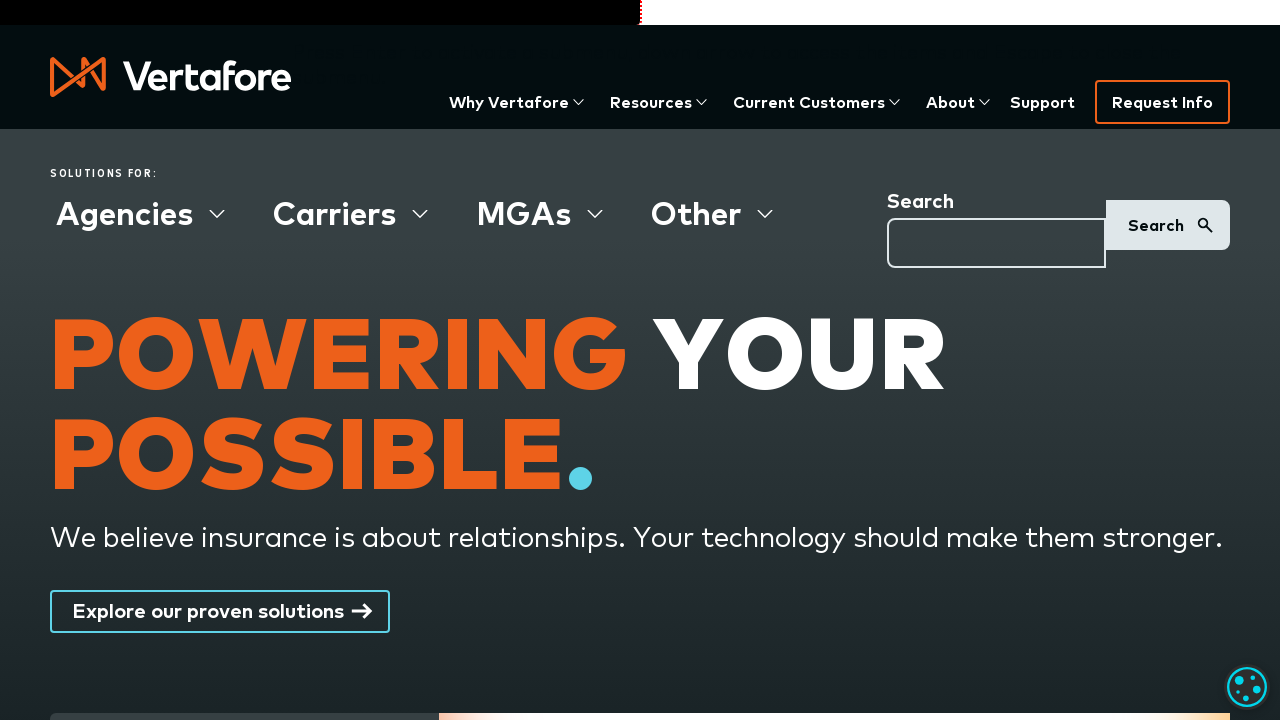